Tests the registration form on ParaBank by filling out all required fields including personal information, address, and account credentials, then submitting the form

Starting URL: https://parabank.parasoft.com/parabank/register.htm

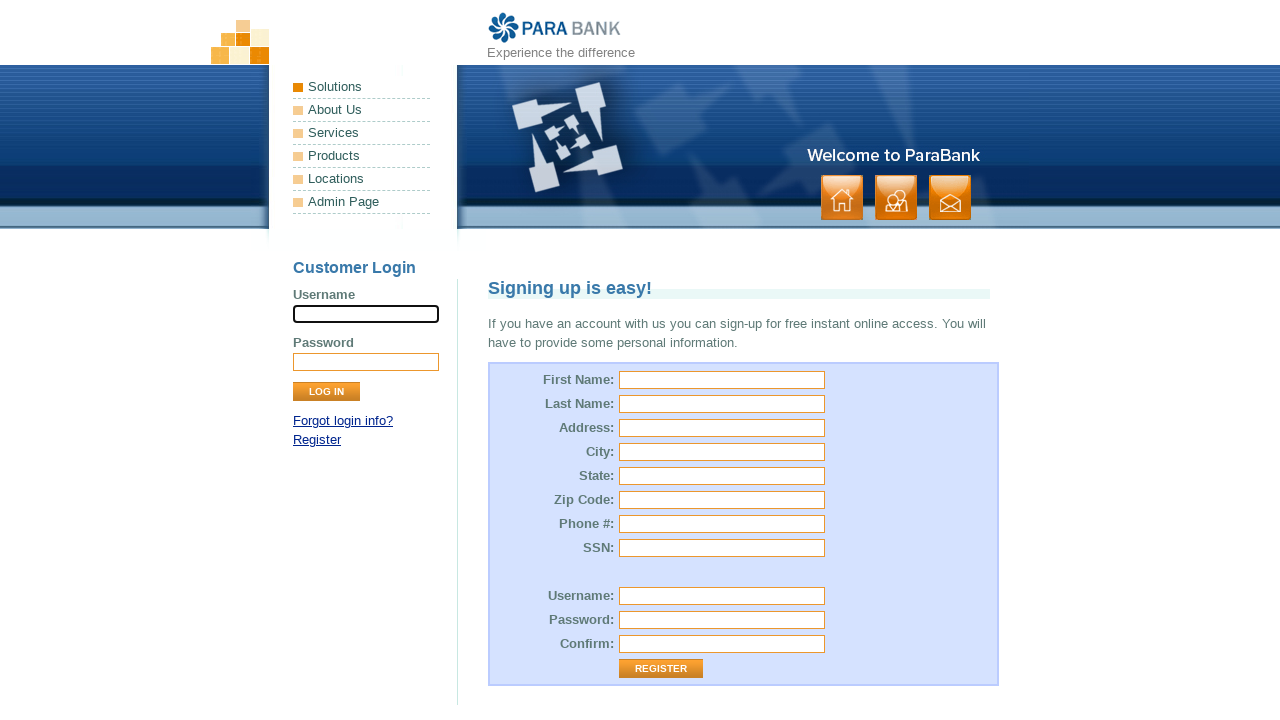

Filled first name field with 'Emma' on input[name='customer.firstName']
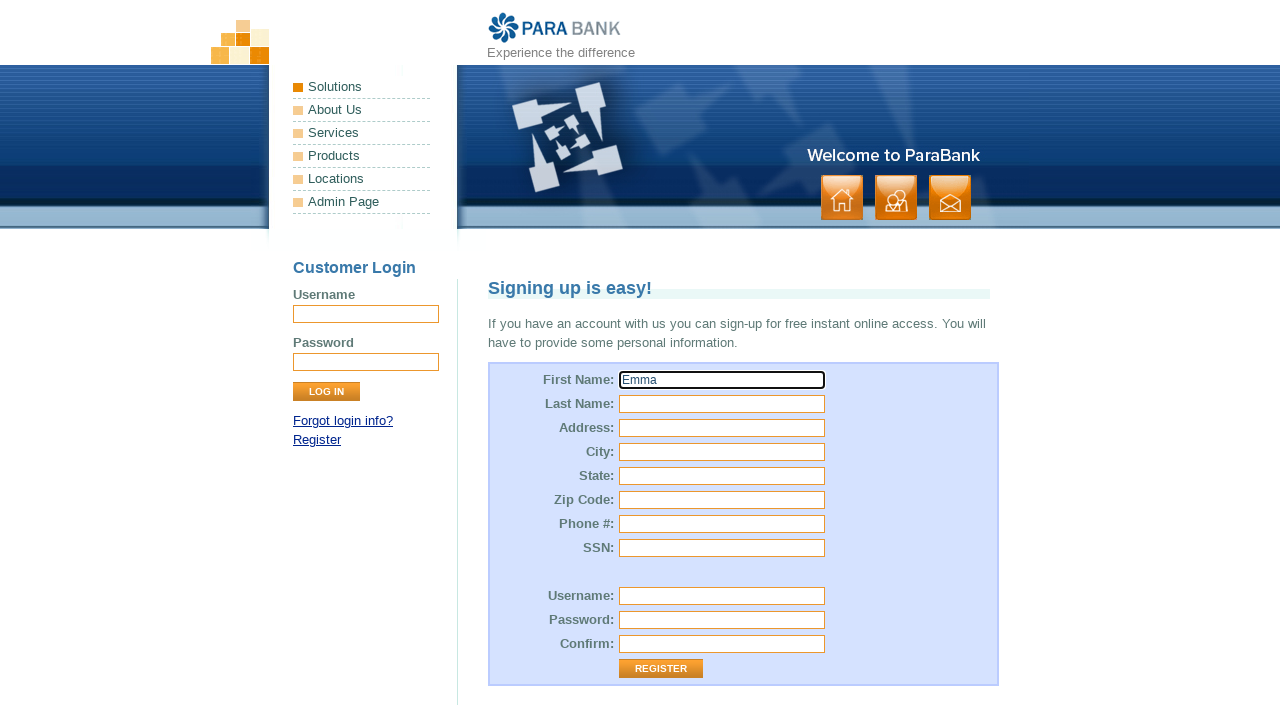

Filled last name field with 'Johnson' on form#customerForm>table[class='form2'] tr:nth-of-type(2)>td[width='20%']>input
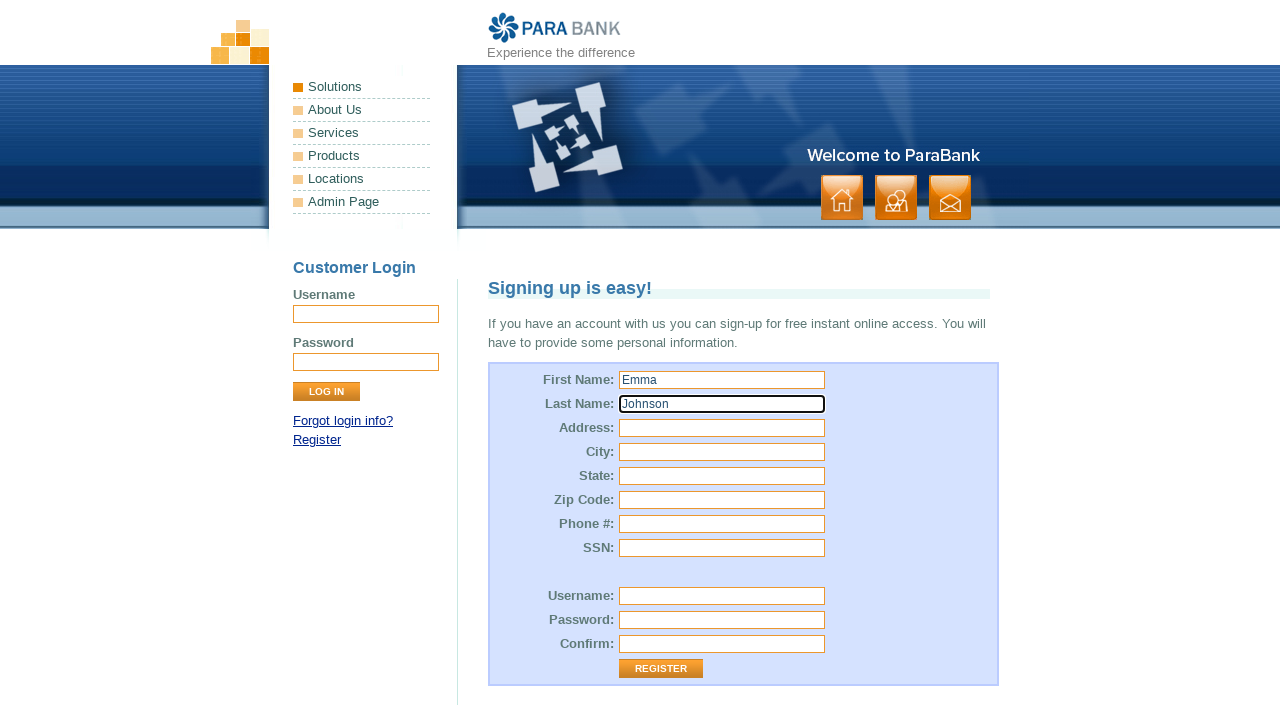

Filled street address field with '456 Oak Avenue' on input#customer\.address\.street
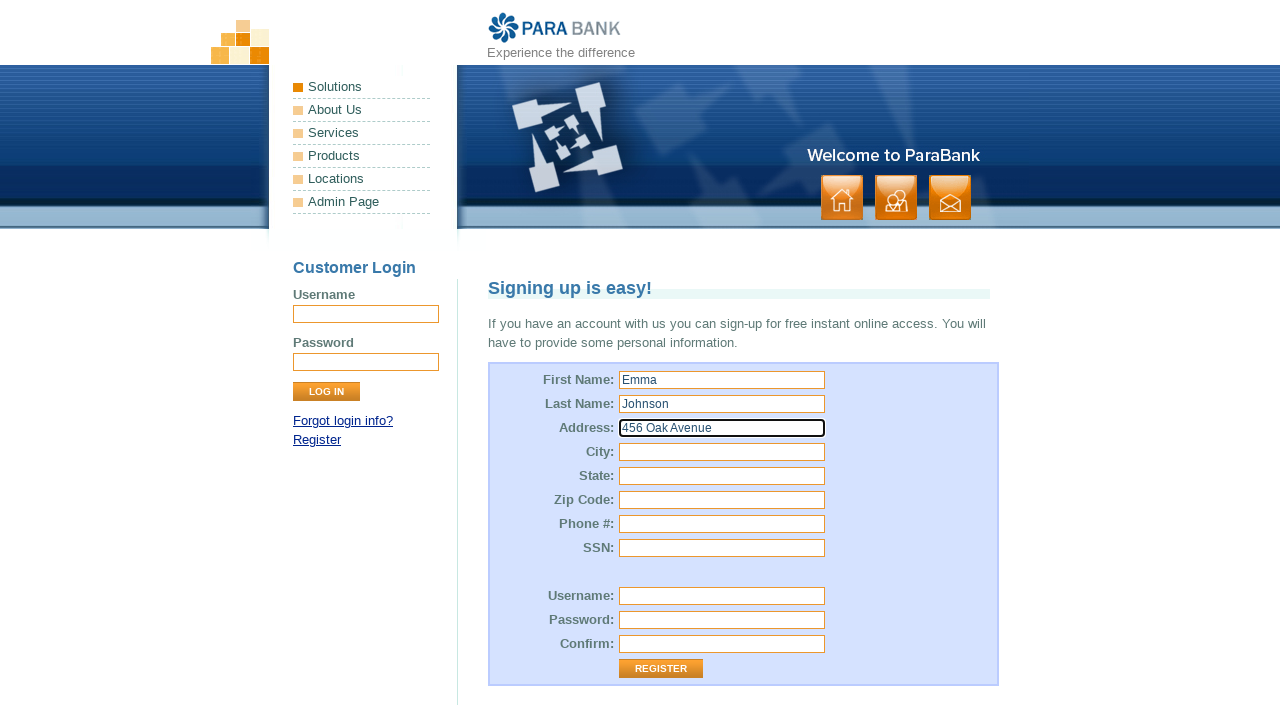

Filled city field with 'Dallas' on input#customer\.address\.city
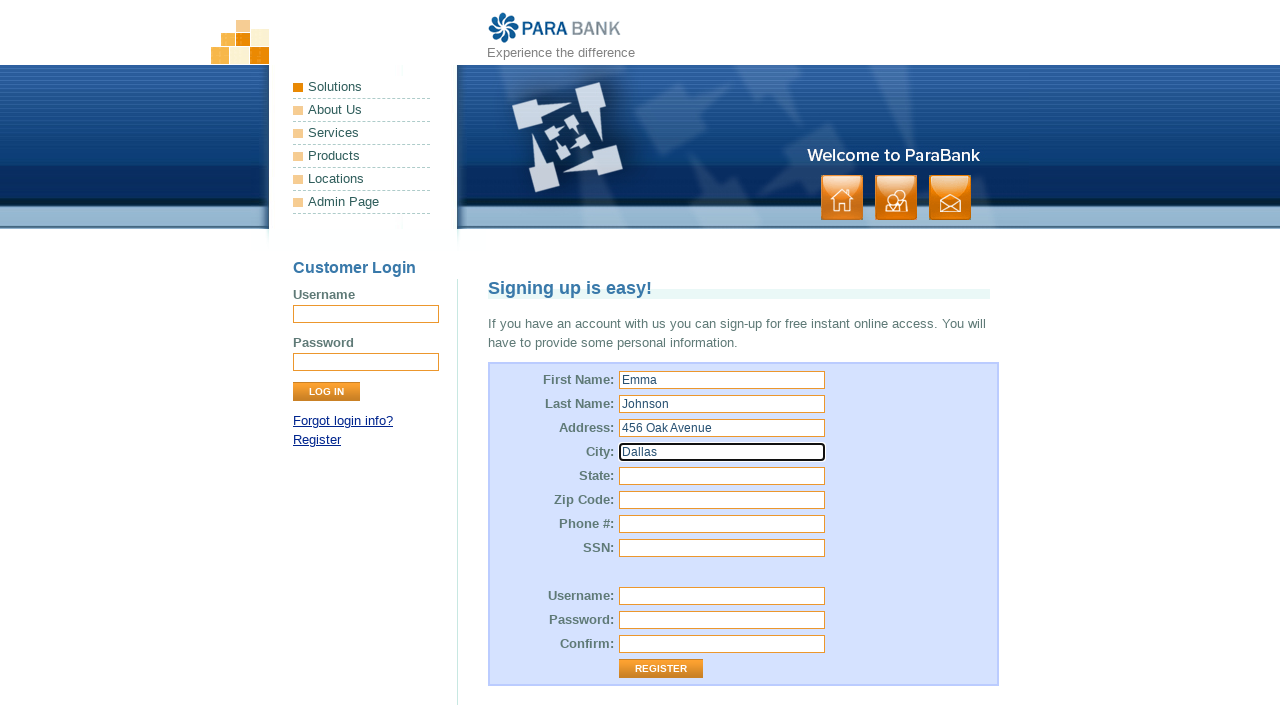

Filled state field with 'TX' on td[width='20%'] [name='customer.address.state']
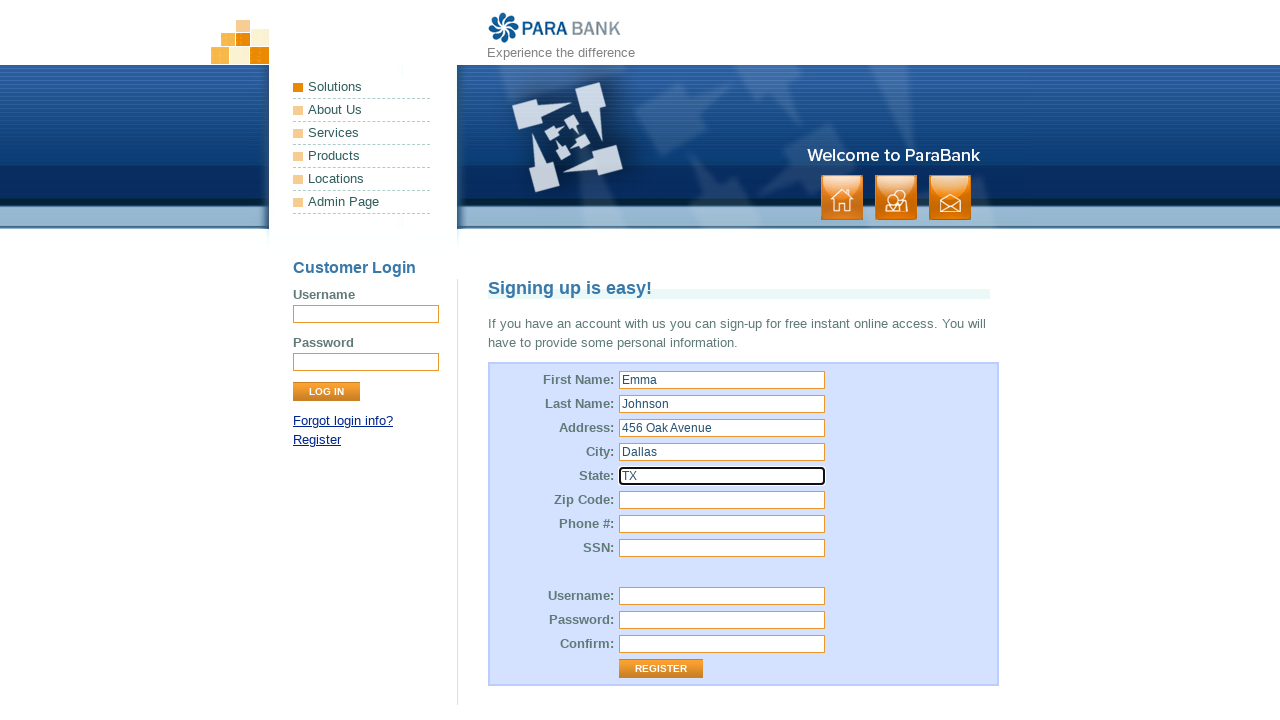

Filled zip code field with '75001' on #customer\.address\.zipCode
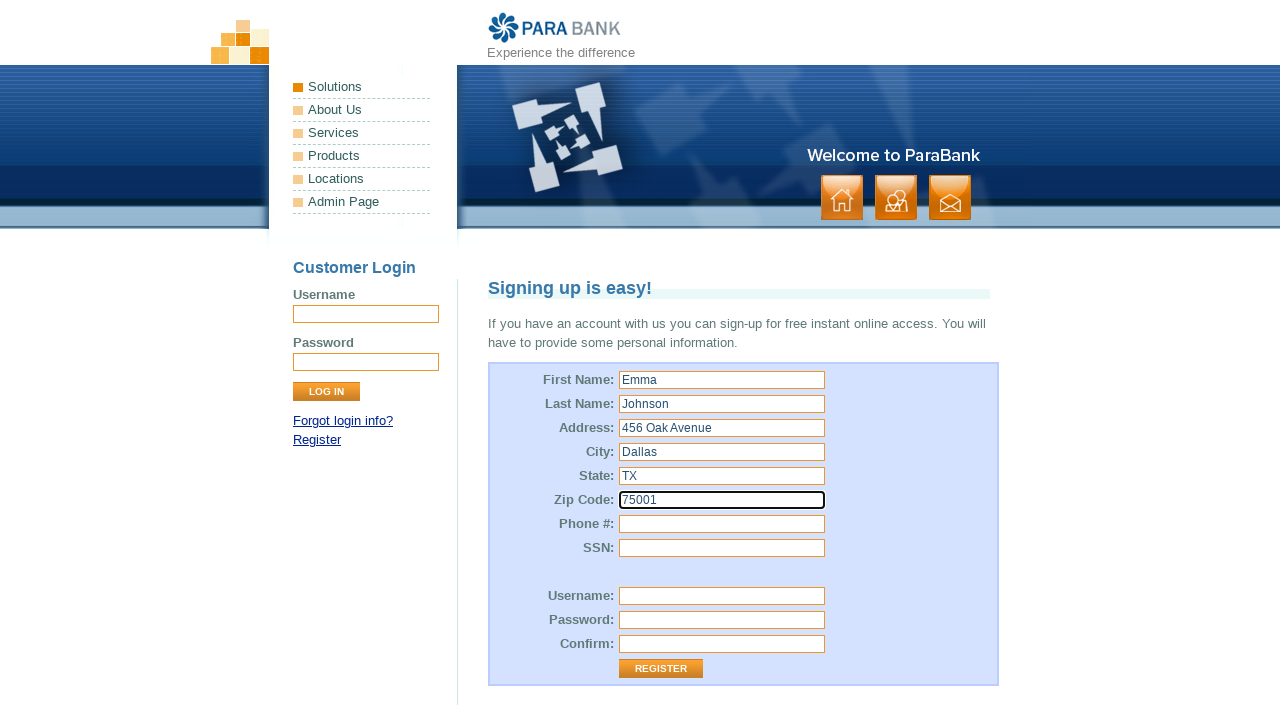

Filled phone number field with '2145551234' on table.form2>tbody>tr:nth-of-type(7)>td:nth-child(2)>input
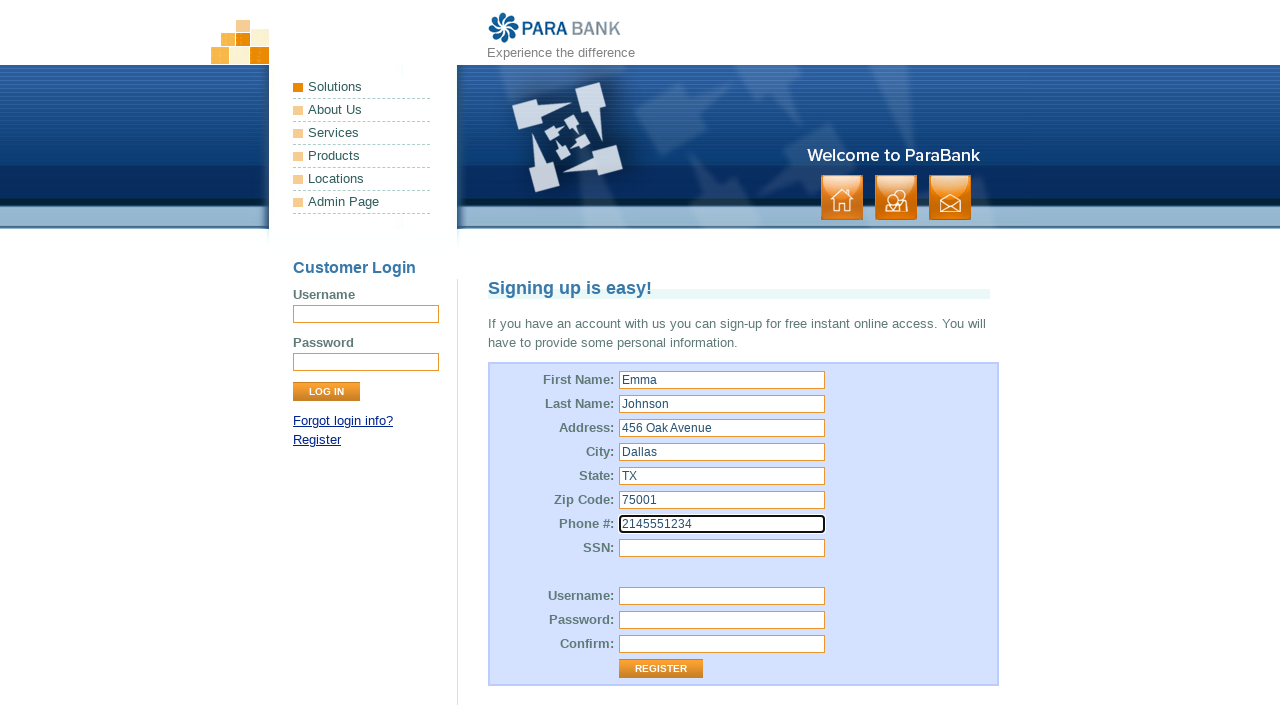

Filled SSN field with '987654321' on table.form2>tbody>tr:nth-of-type(8)>td:nth-child(2)>input
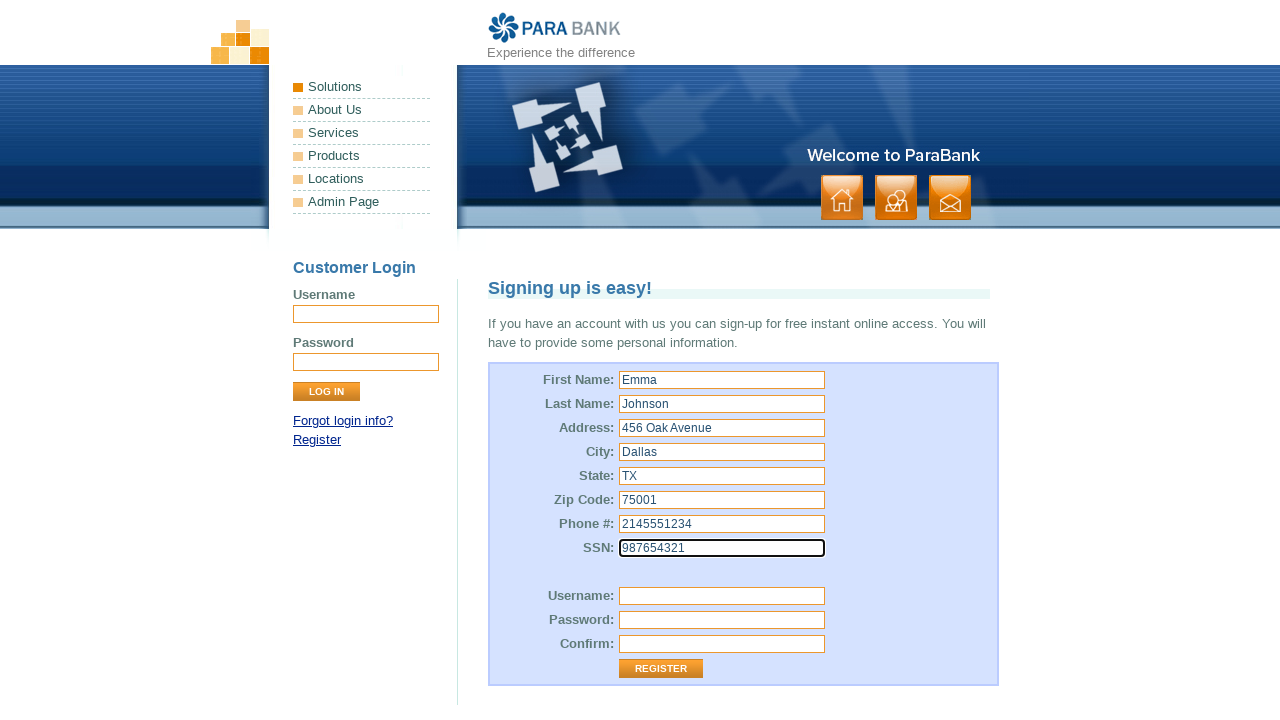

Filled username field with 'testuser789' on table.form2>tbody>tr:nth-of-type(10)>td:nth-child(2)>input
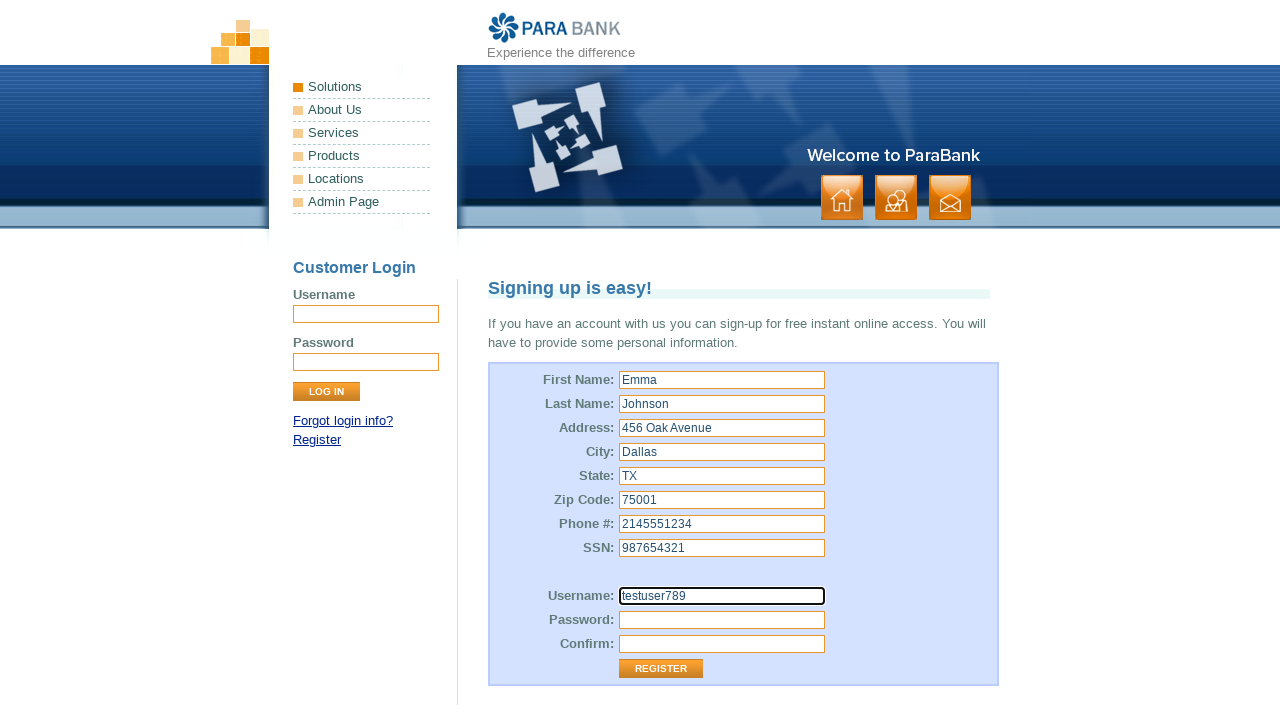

Filled password field with 'SecurePass456!' on table.form2>tbody>tr:nth-of-type(11)>td:nth-child(2)>input
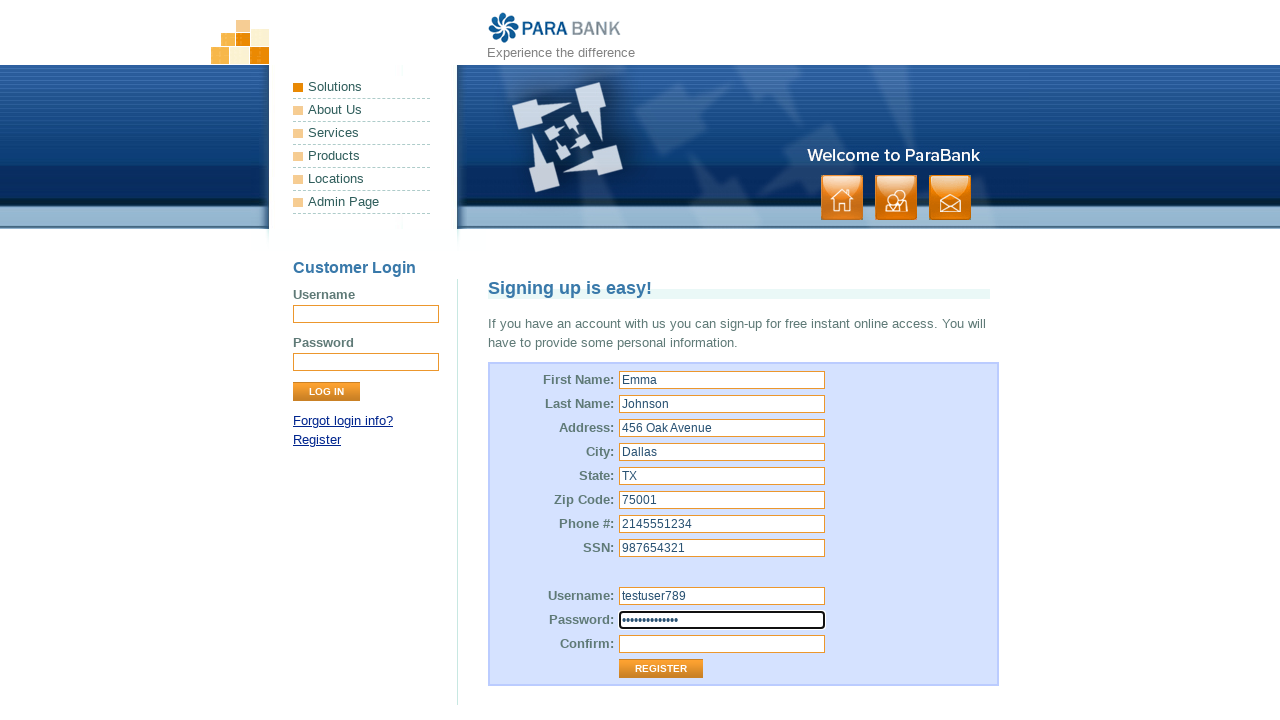

Filled confirm password field with 'SecurePass456!' on table.form2>tbody>tr:nth-of-type(12)>td:nth-child(2)>input
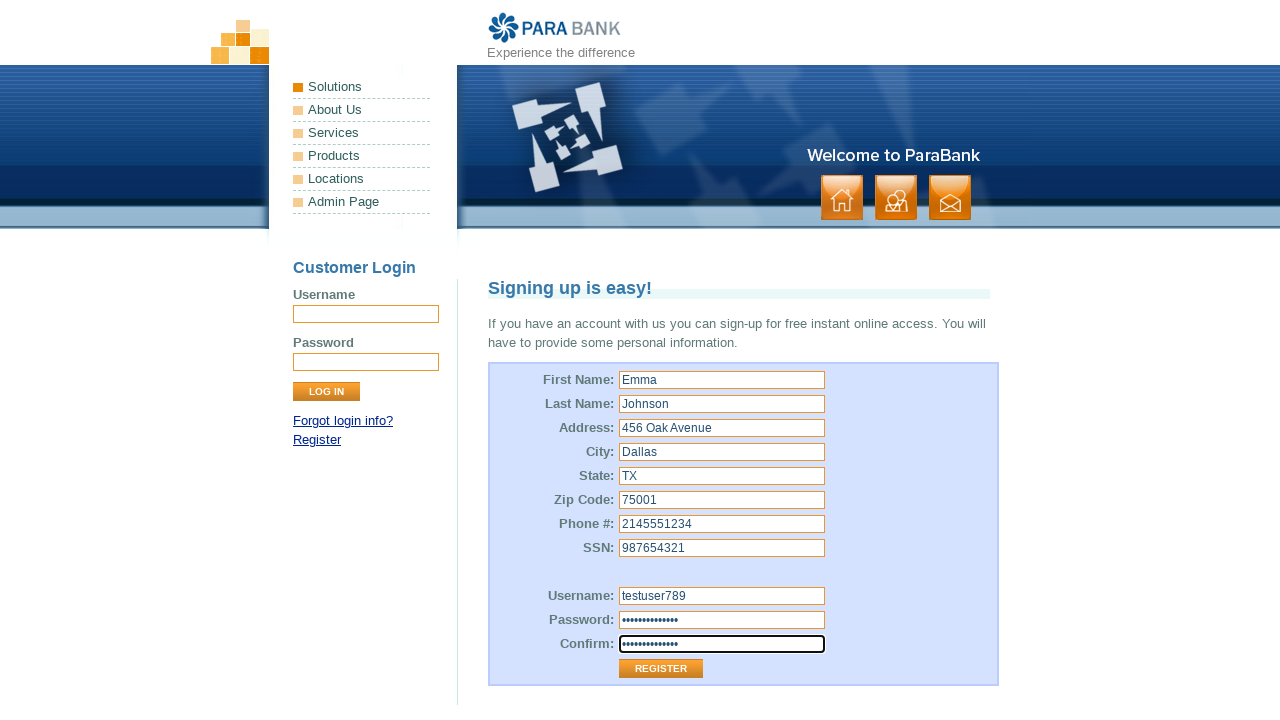

Clicked register button to submit the form at (661, 669) on table.form2>tbody>tr:nth-of-type(13)>td:nth-child(2)>input
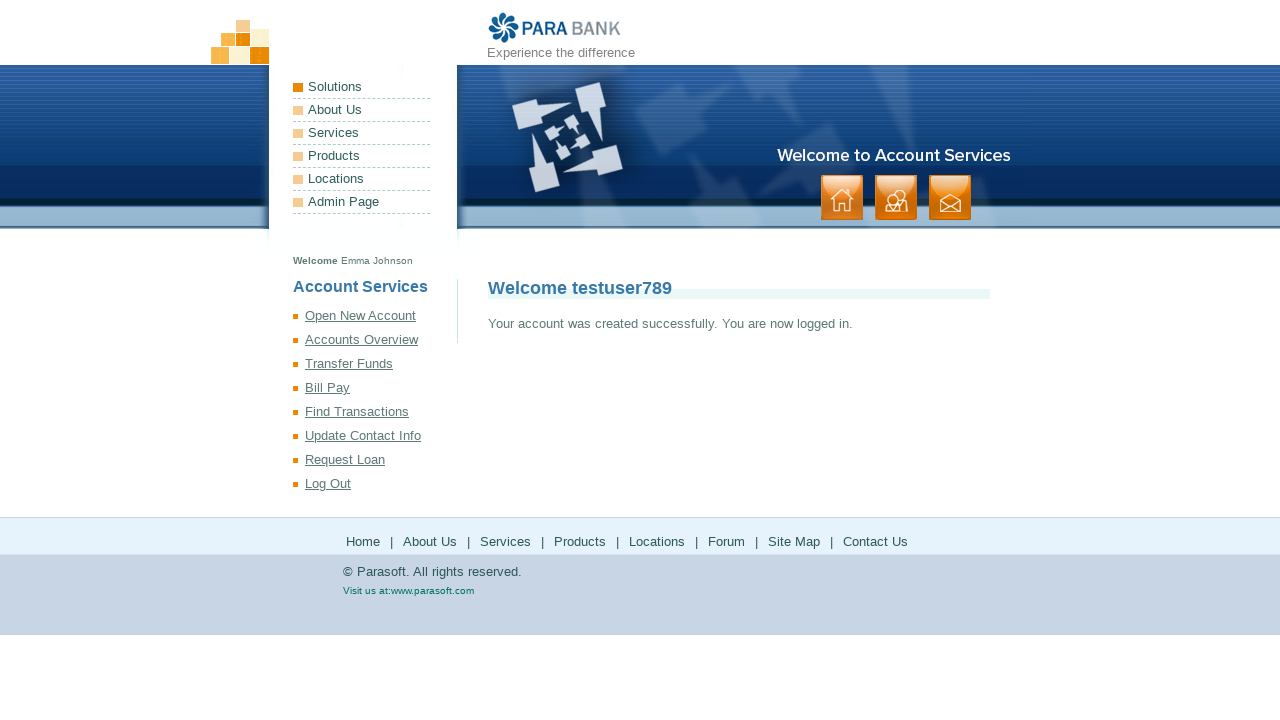

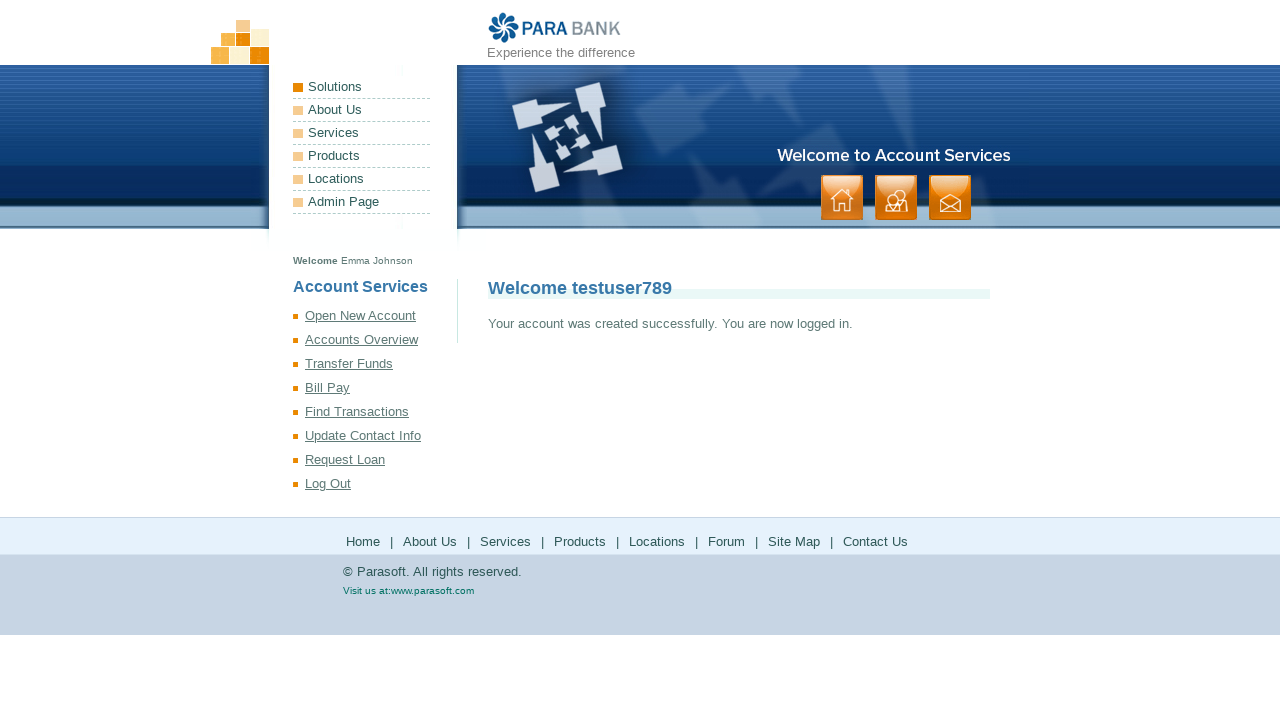